Navigates to the Shanghai Ranking university rankings page, waits for the ranking table to load, and then clicks through pagination to navigate to subsequent pages of results.

Starting URL: https://www.shanghairanking.cn/rankings/bcur/202510

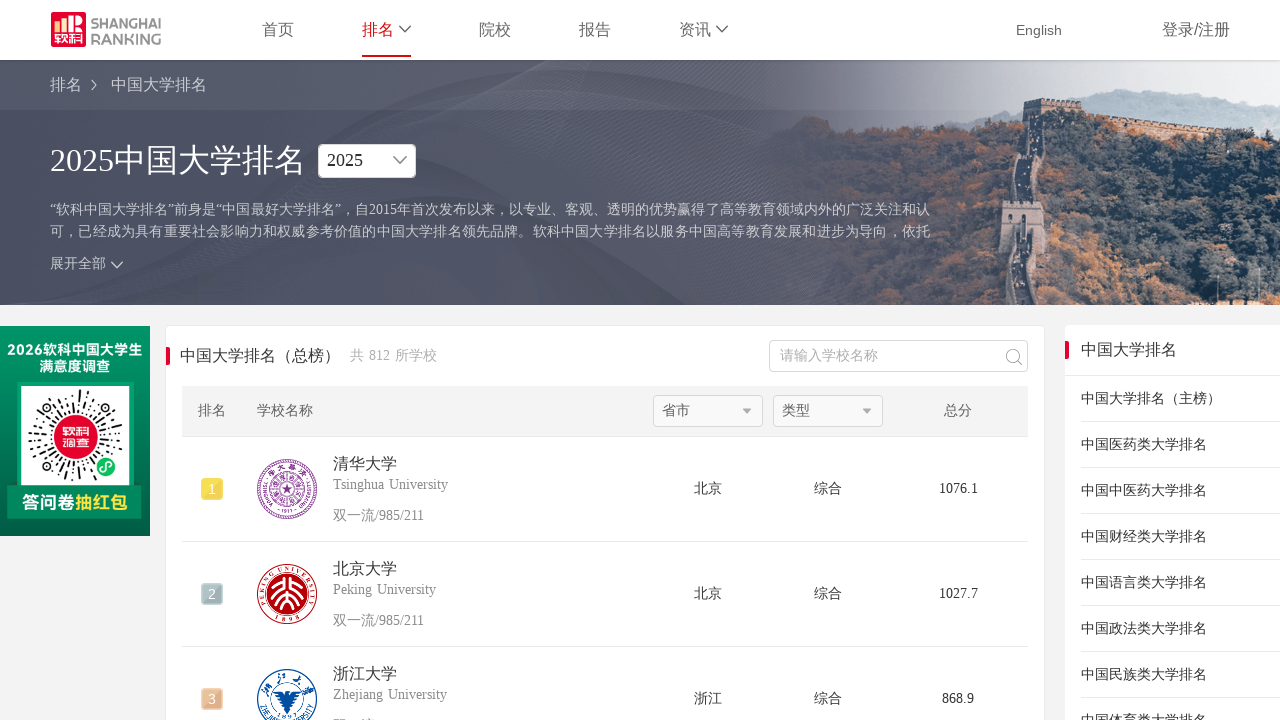

Ranking table loaded on Shanghai Ranking page
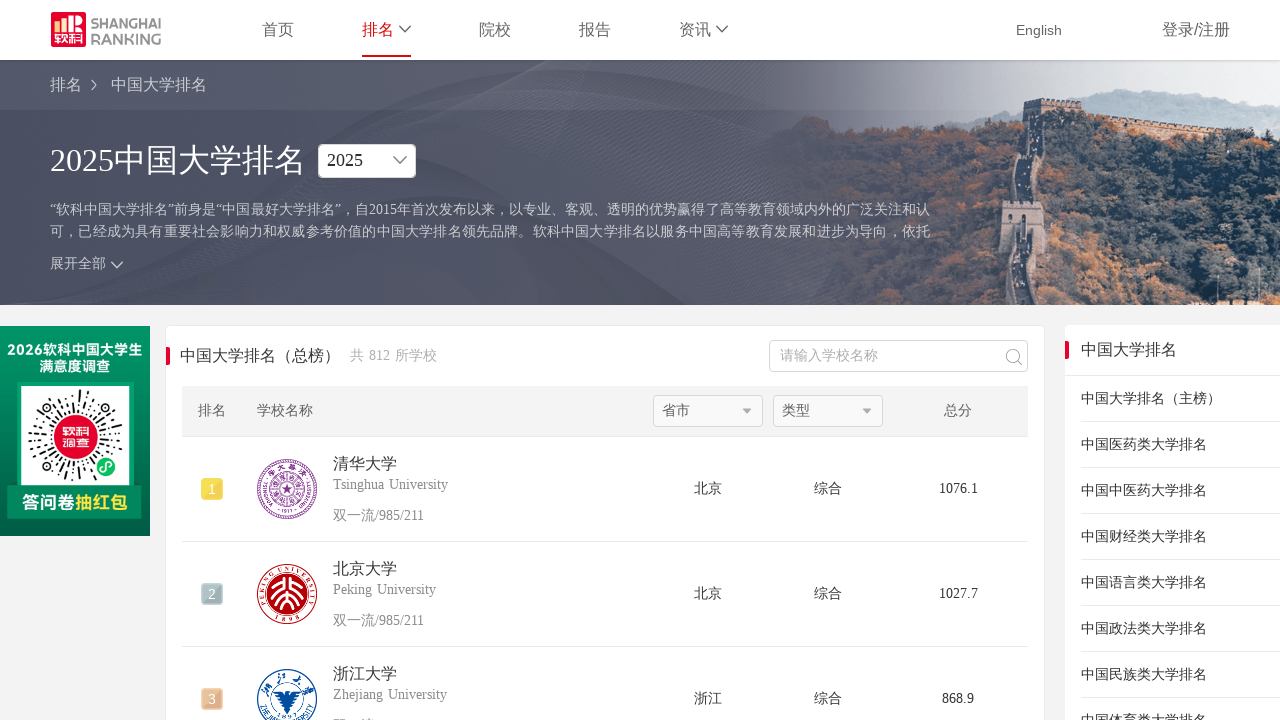

Found 30 table rows in ranking data
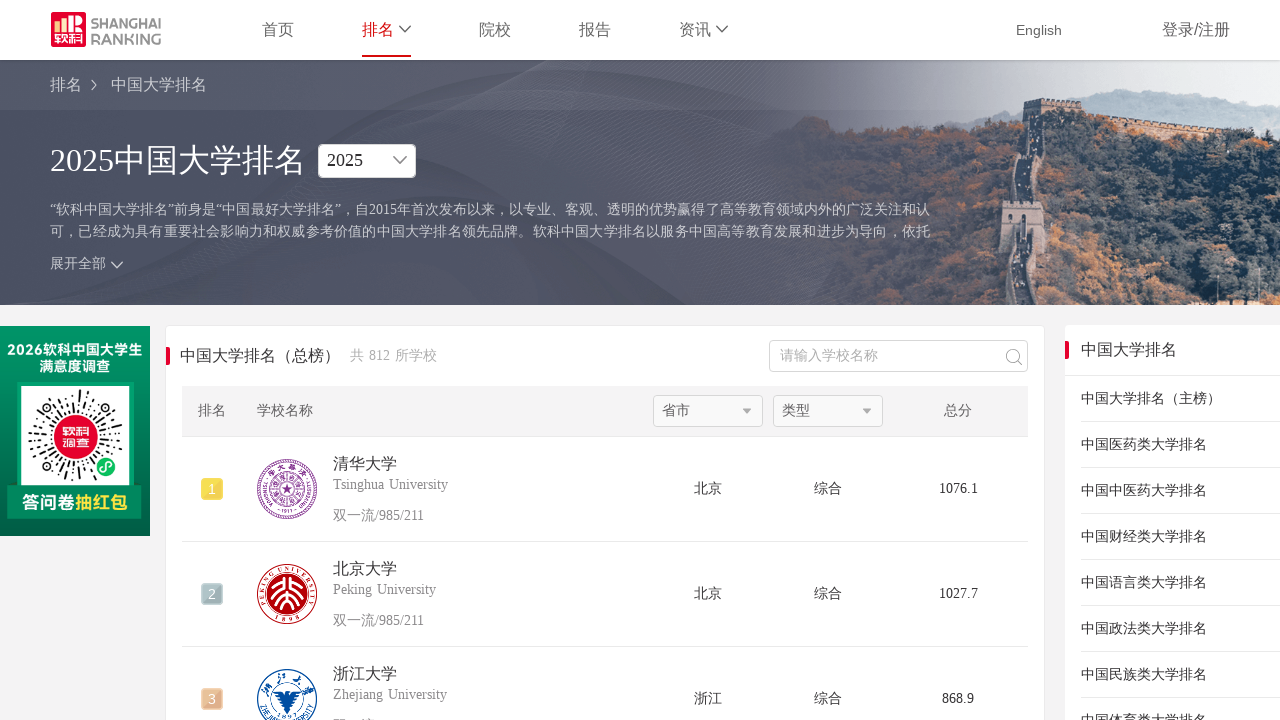

Located next page pagination button
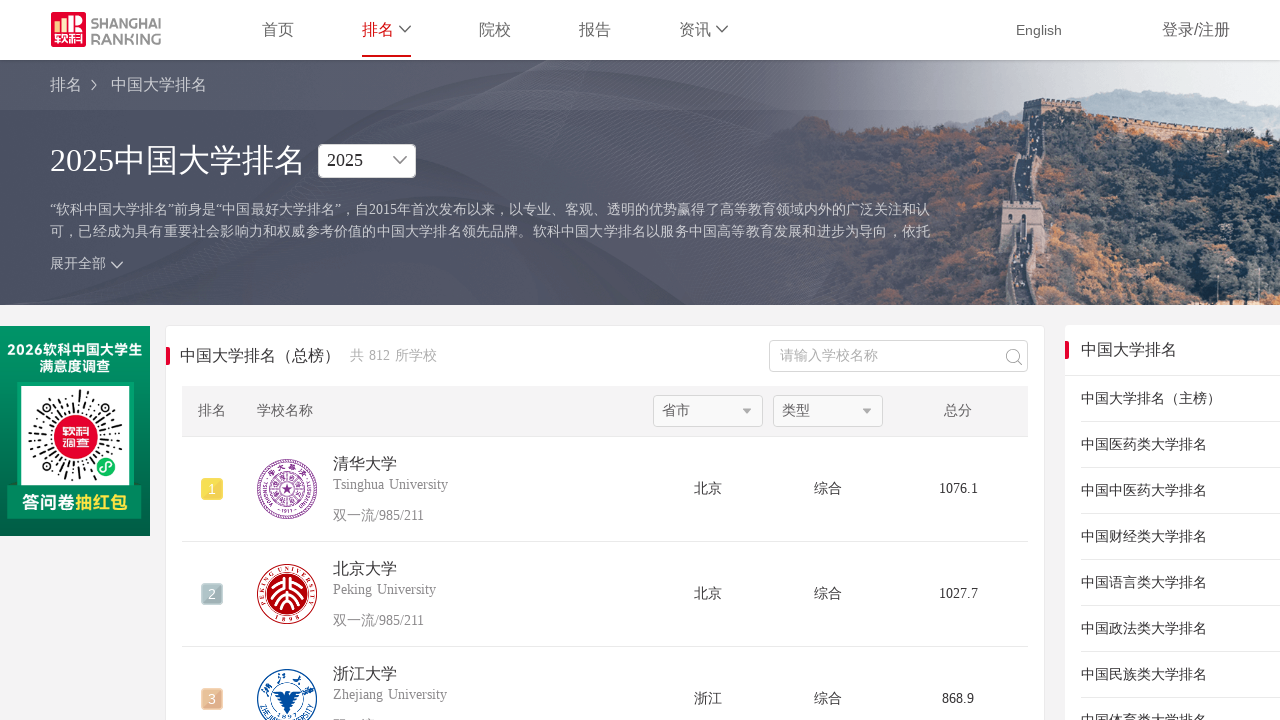

Clicked next page button to navigate to page 2
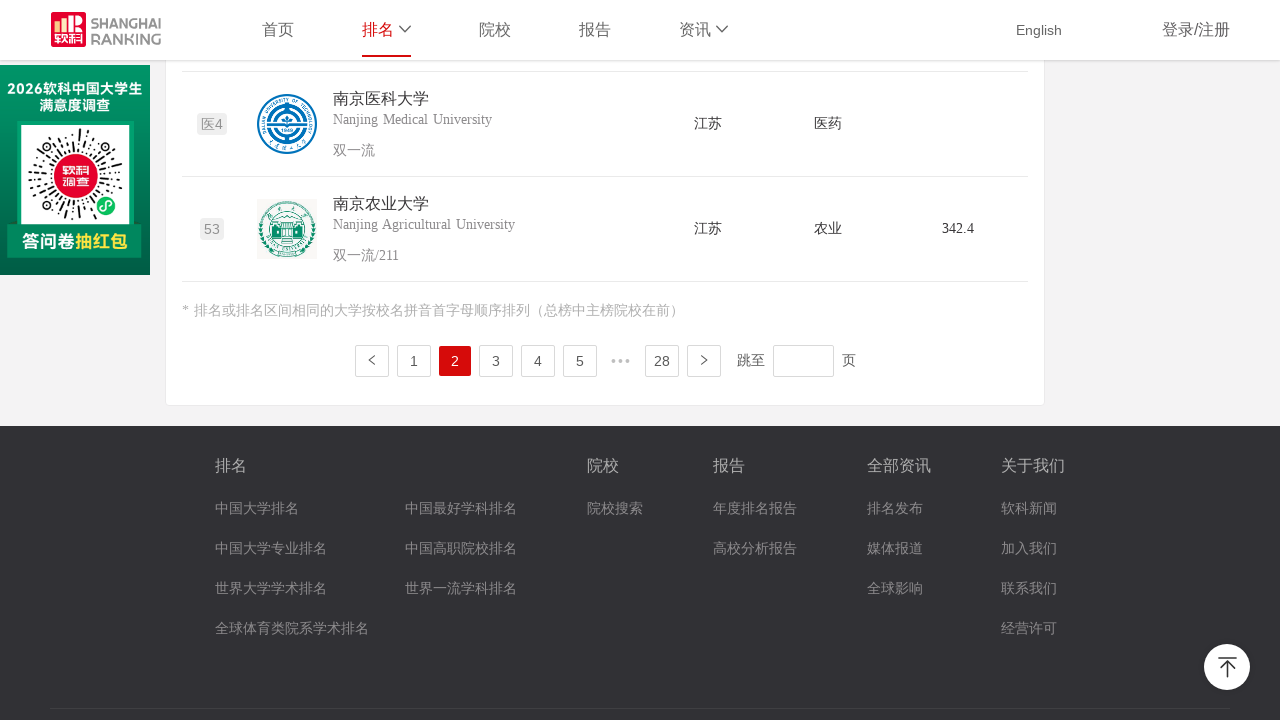

Waited for page content to update after pagination
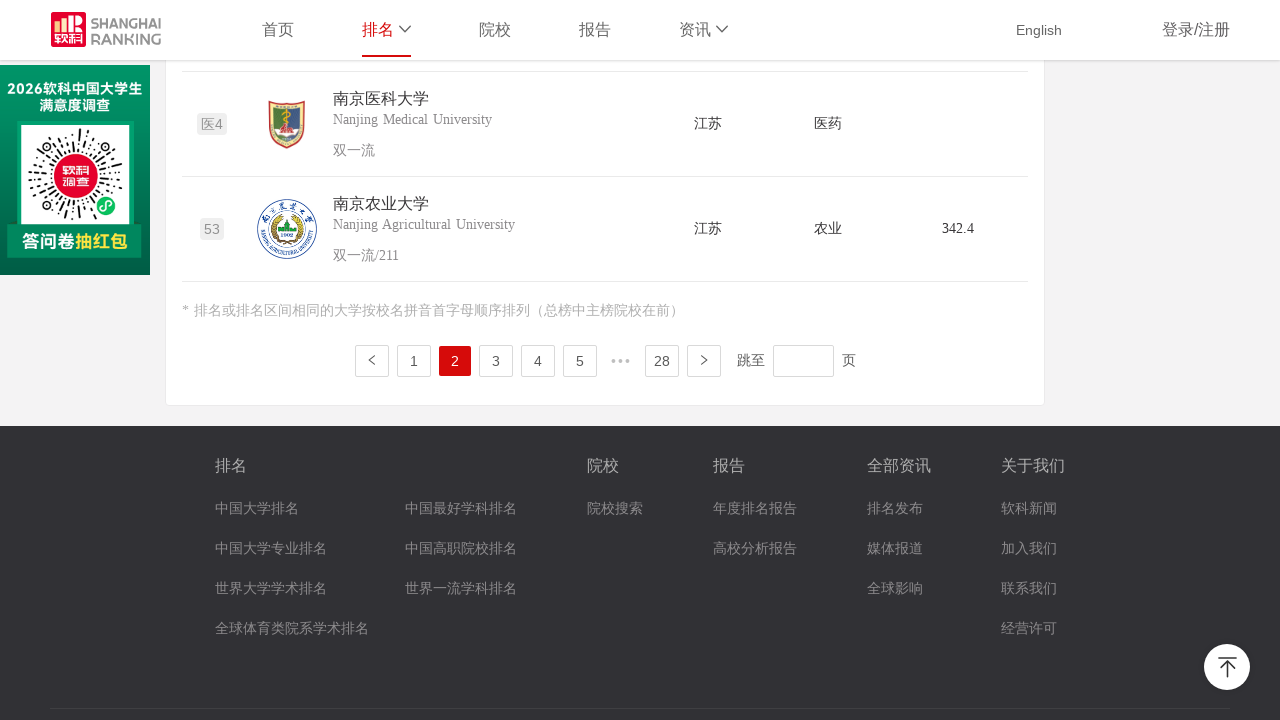

Verified ranking table loaded on next page
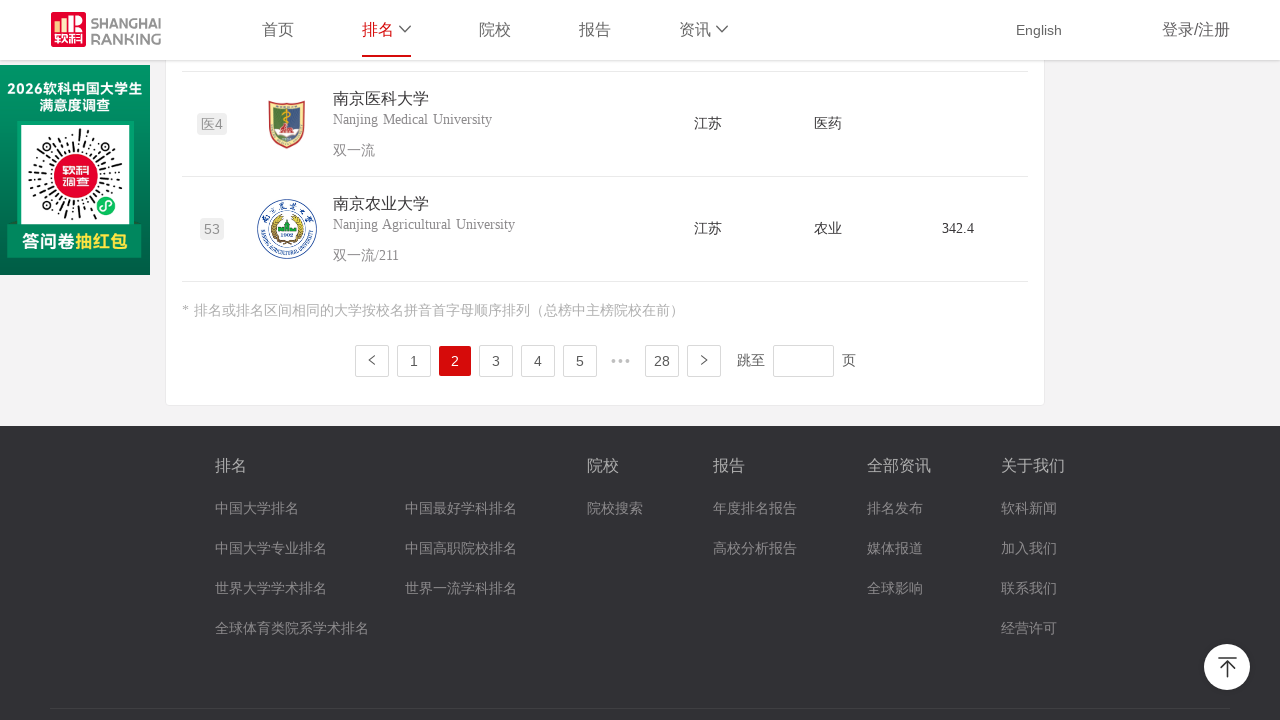

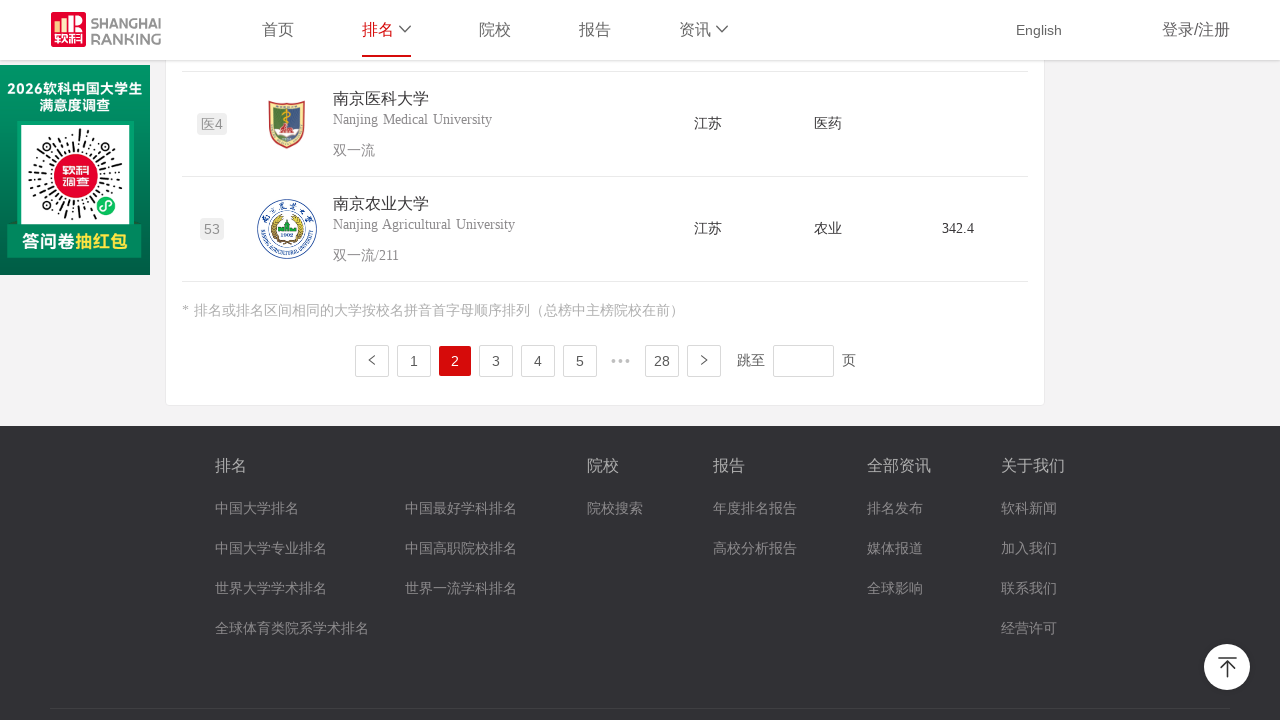